Tests iframe navigation and interaction by switching between main page, single iframe, and nested iframes, filling a text input within nested frames

Starting URL: https://demo.automationtesting.in/Frames.html

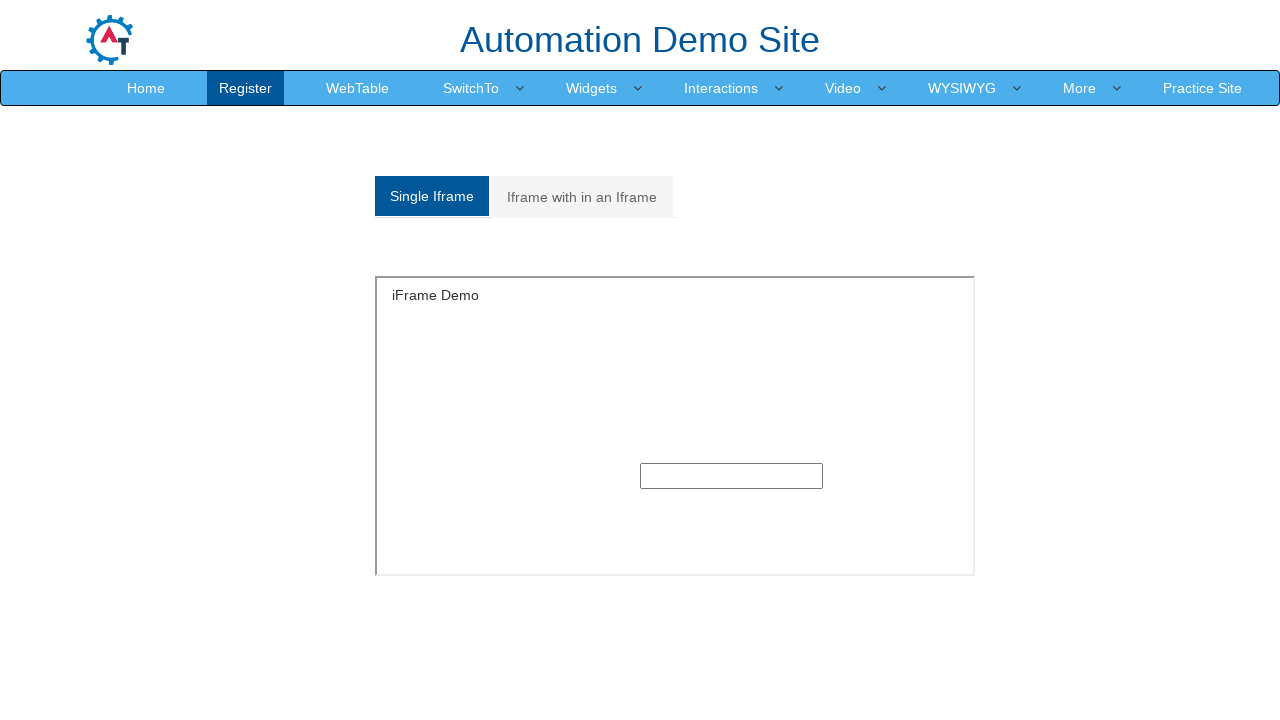

Waited for iFrame Demo heading to load in single iframe
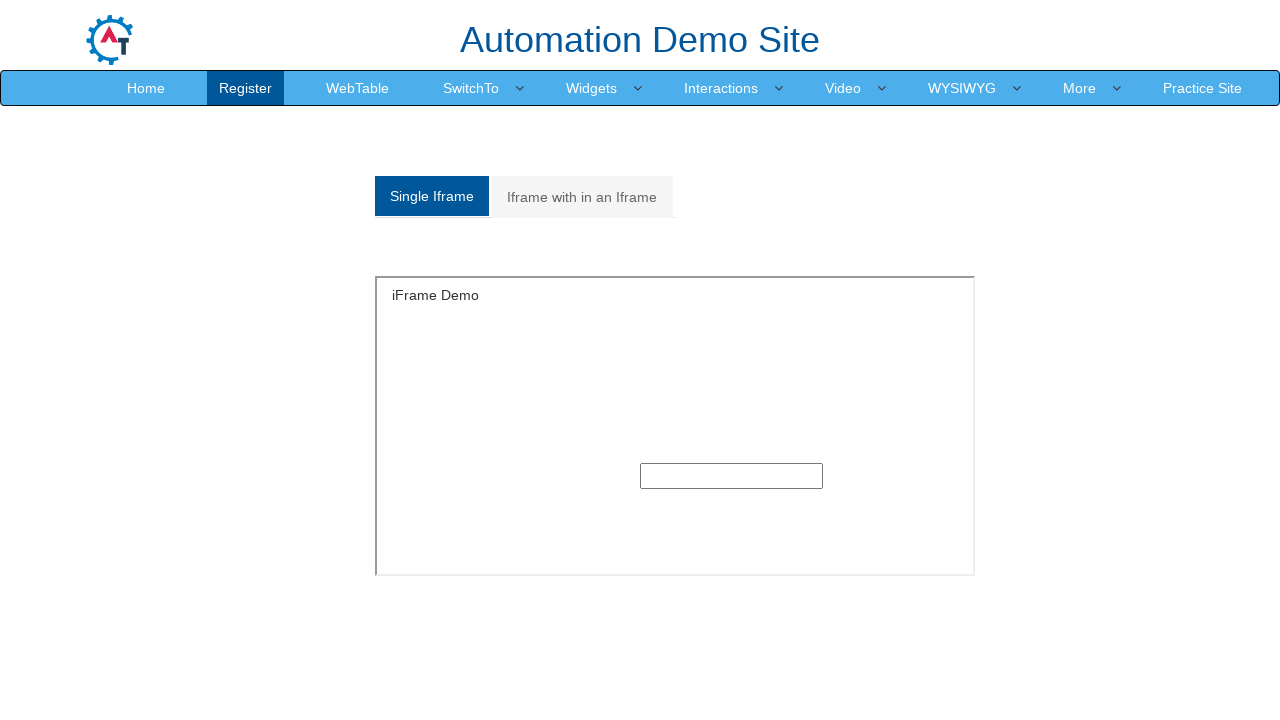

Clicked 'Iframe with in an Iframe' button to navigate to nested frames at (582, 197) on text='Iframe with in an Iframe'
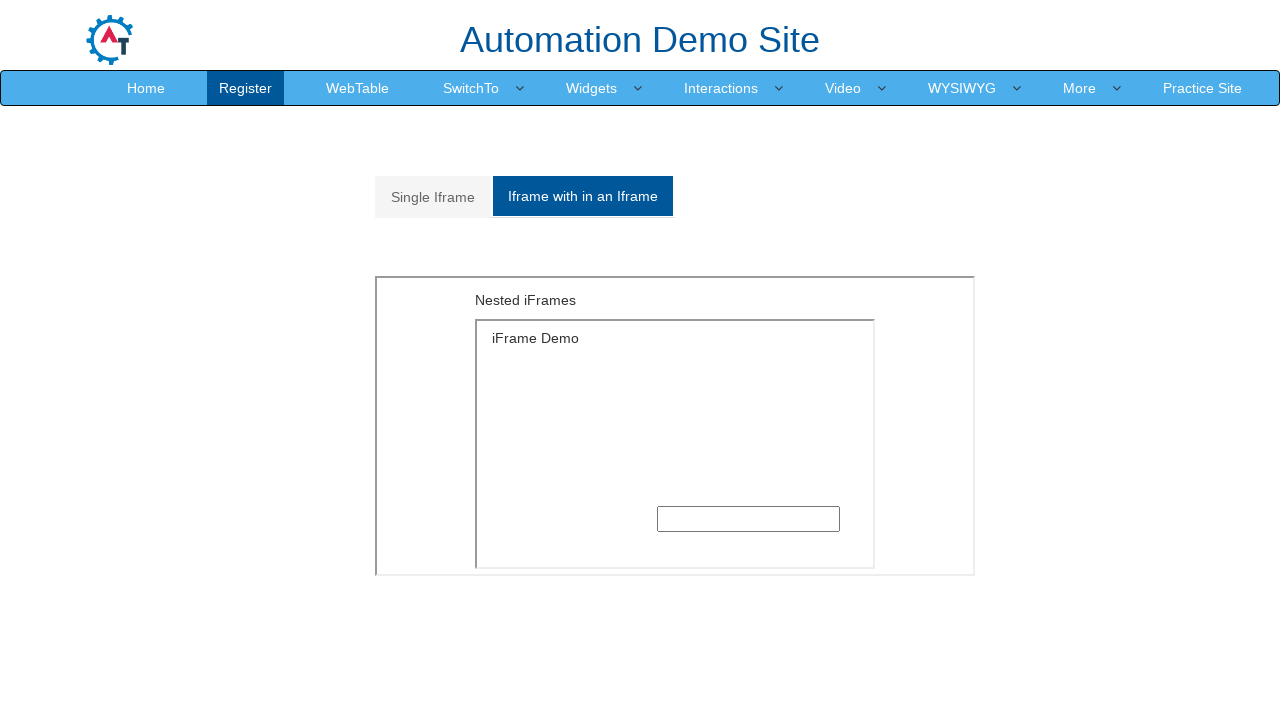

Located outer iframe (second iframe on page)
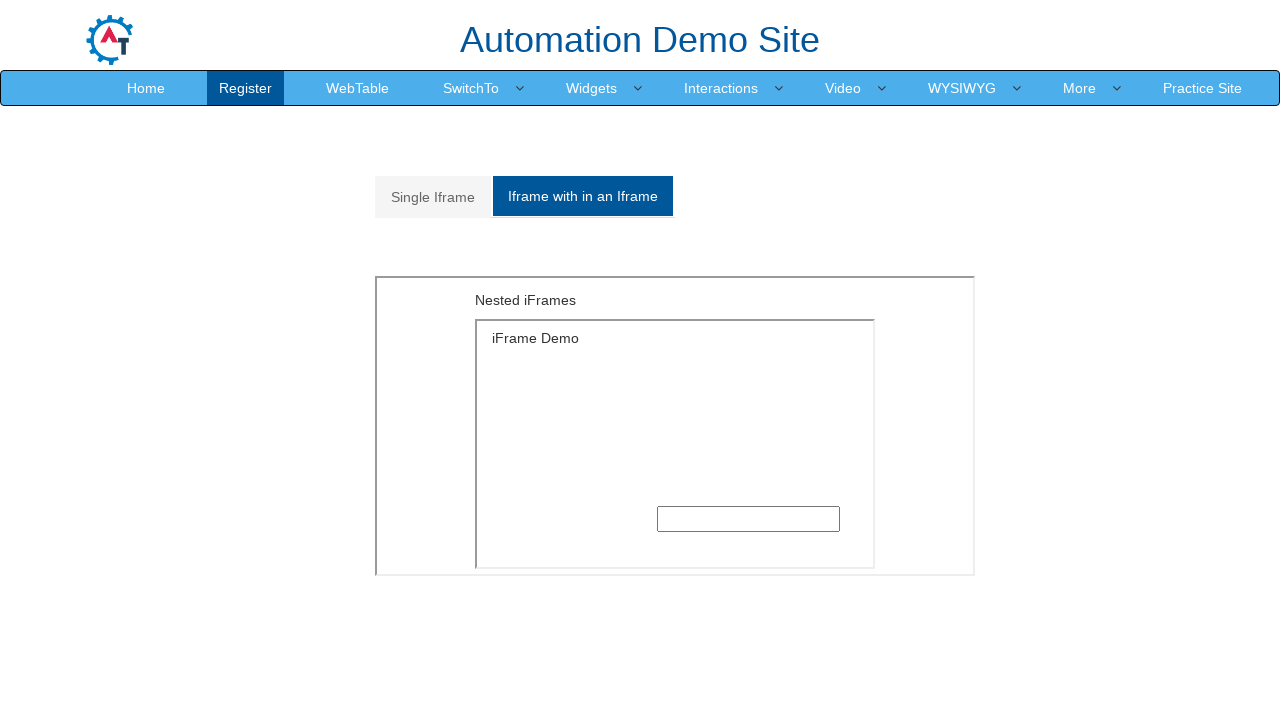

Located inner iframe nested within outer iframe
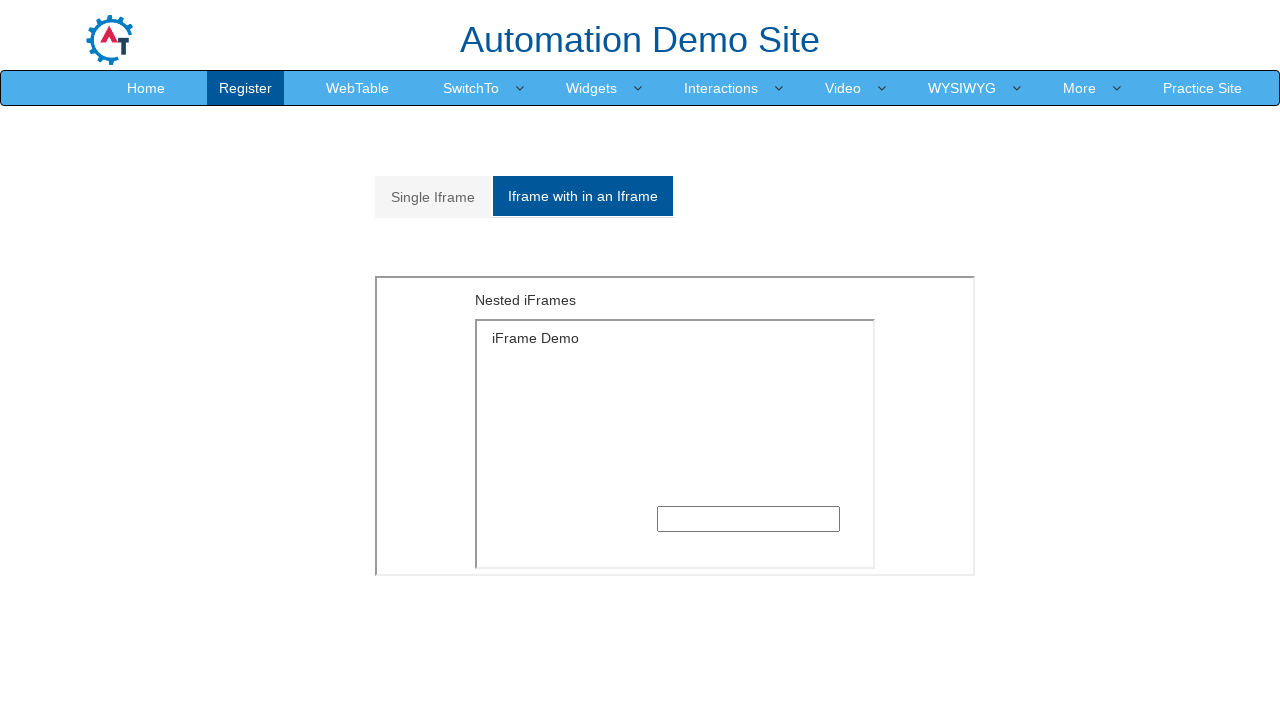

Located text input field within nested iframes
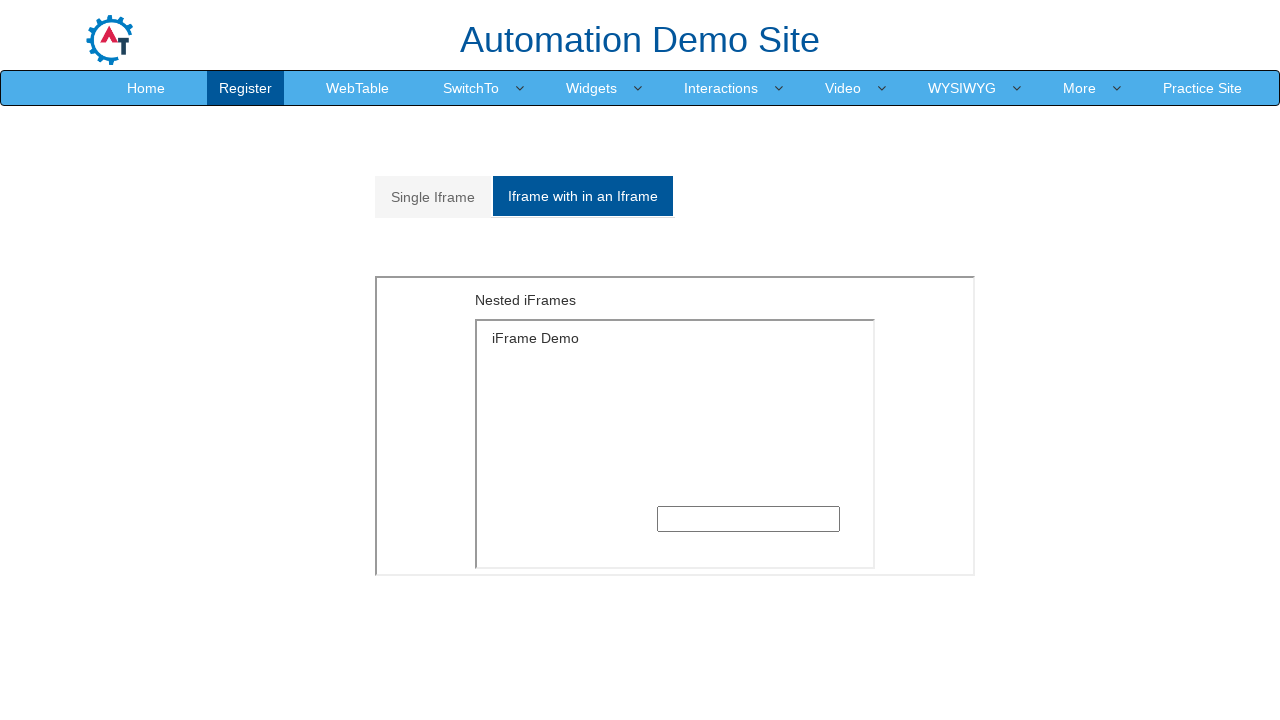

Filled text input with 'Shubham' in nested iframe on iframe >> nth=1 >> internal:control=enter-frame >> iframe >> nth=0 >> internal:c
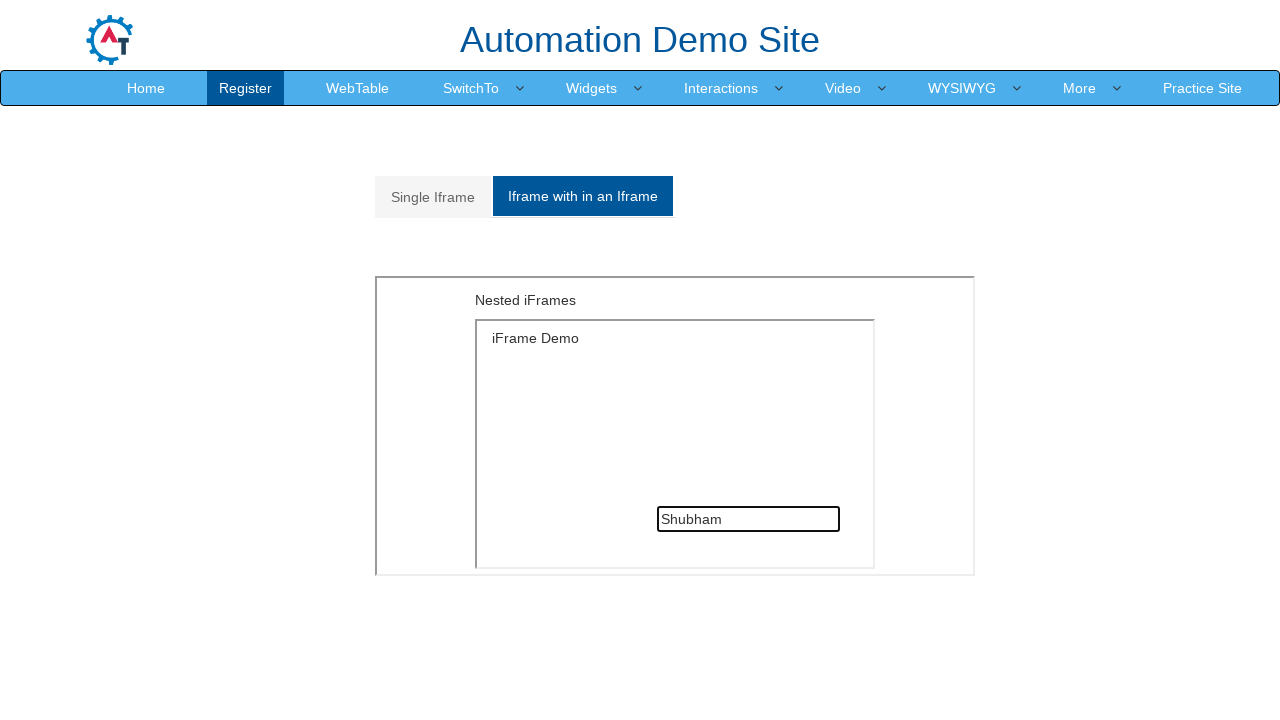

Cleared the text input field on iframe >> nth=1 >> internal:control=enter-frame >> iframe >> nth=0 >> internal:c
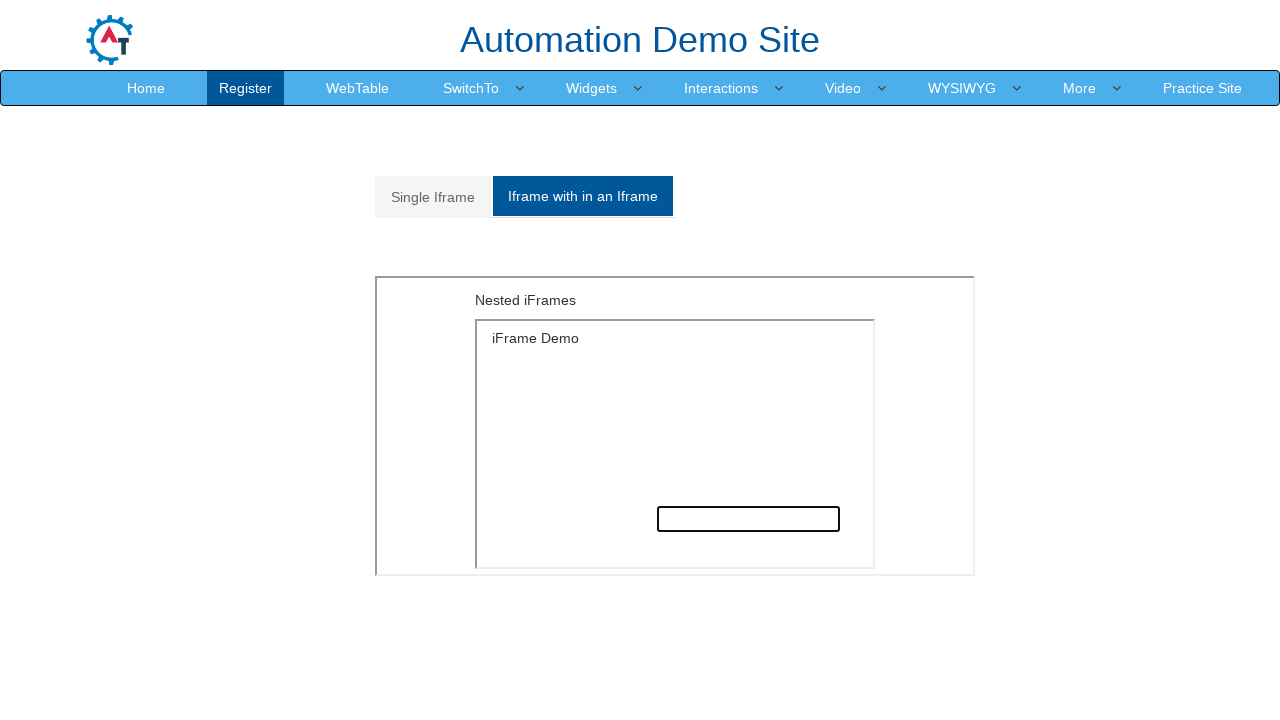

Clicked Register link on main page at (246, 88) on text='Register'
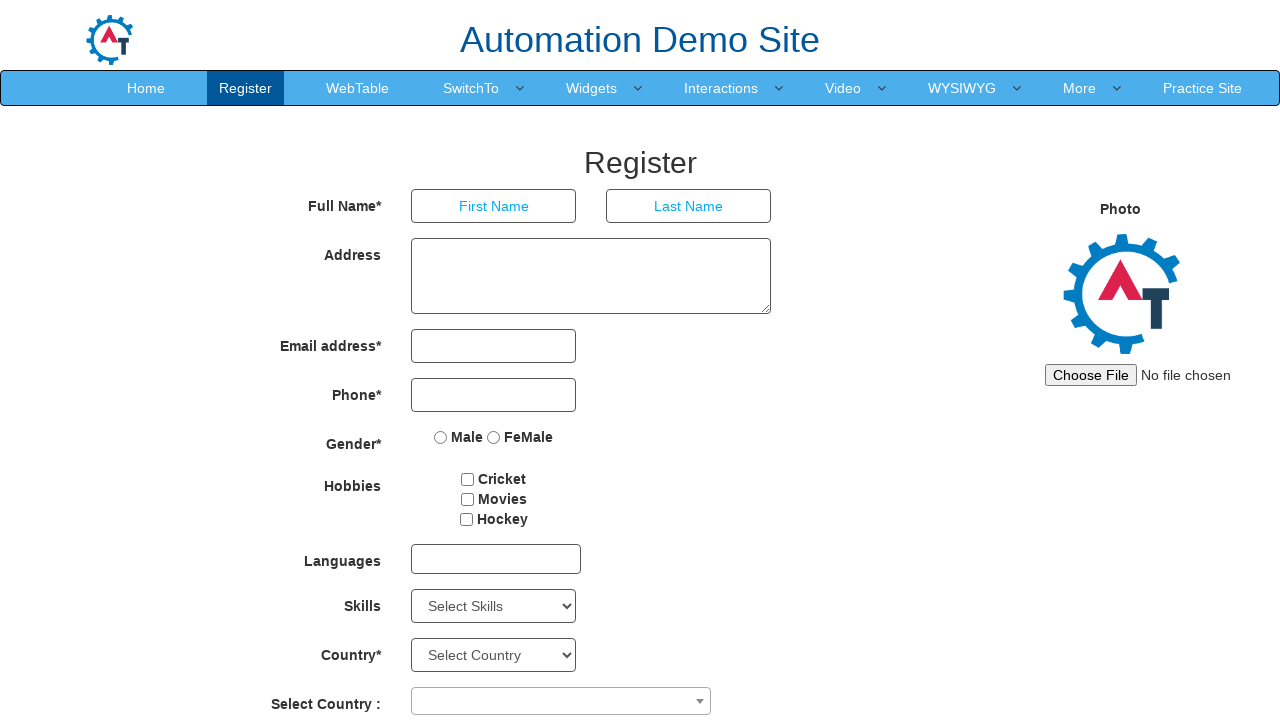

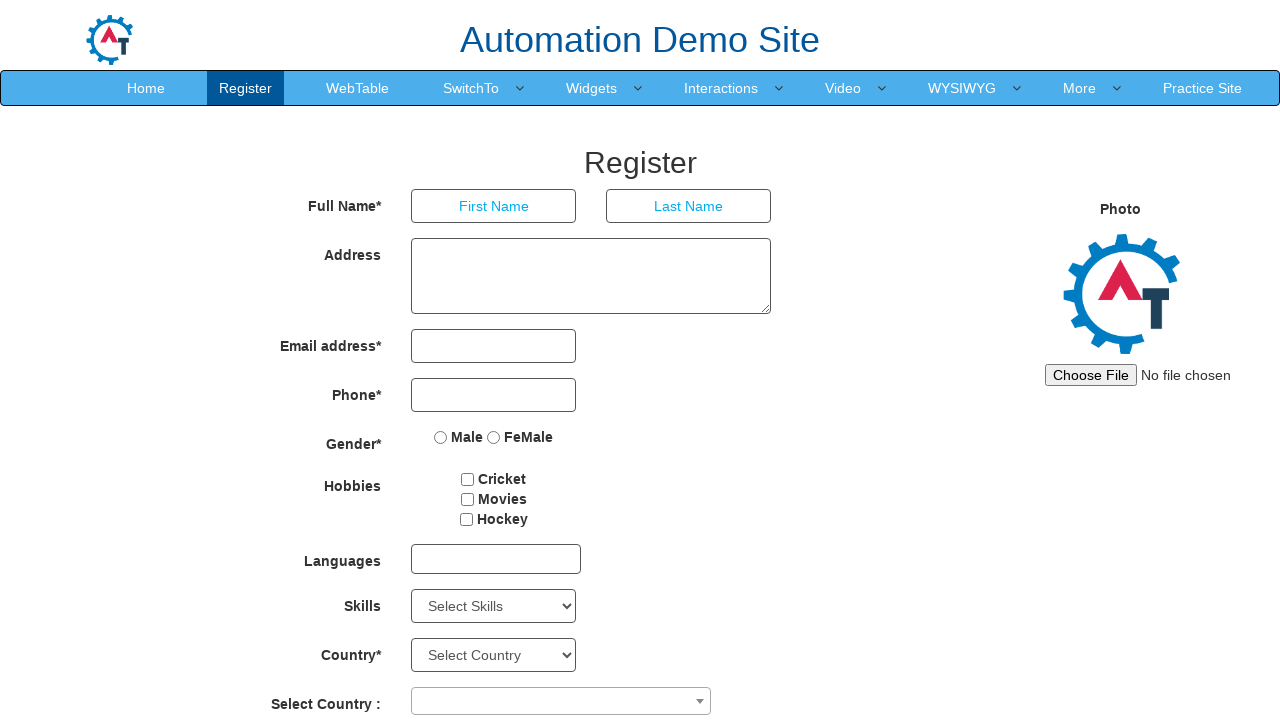